Tests the product review submission functionality by navigating to a product page, clicking on the Reviews tab, selecting a star rating, and submitting a review with name and email.

Starting URL: https://practice.automationtesting.in/

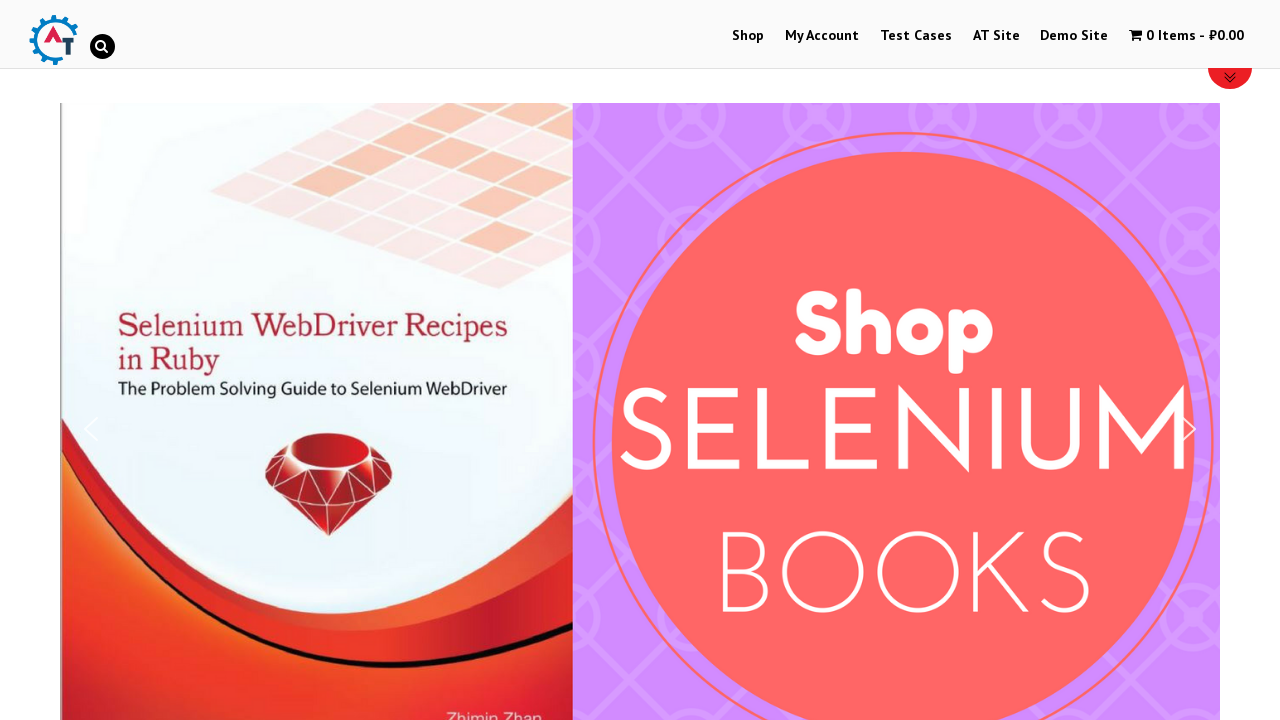

Scrolled down 600px to see products
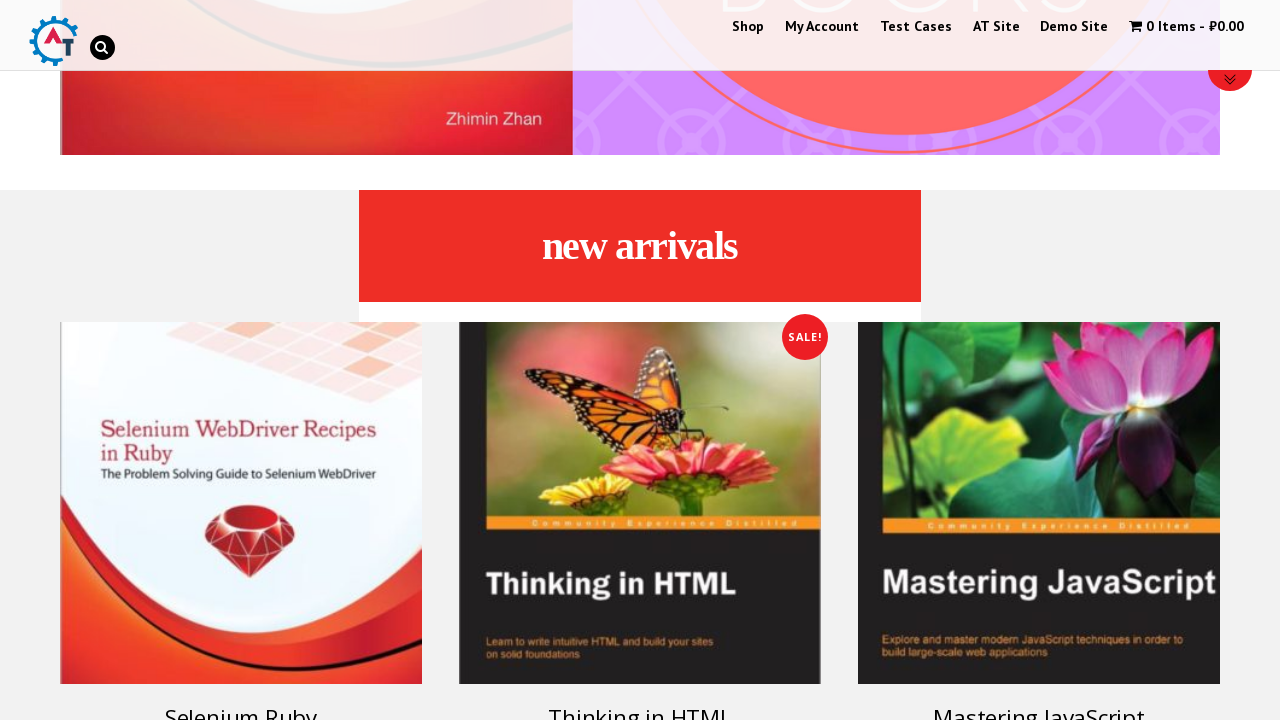

Clicked on Selenium Ruby book product at (241, 702) on .post-160 .woocommerce-LoopProduct-link > h3
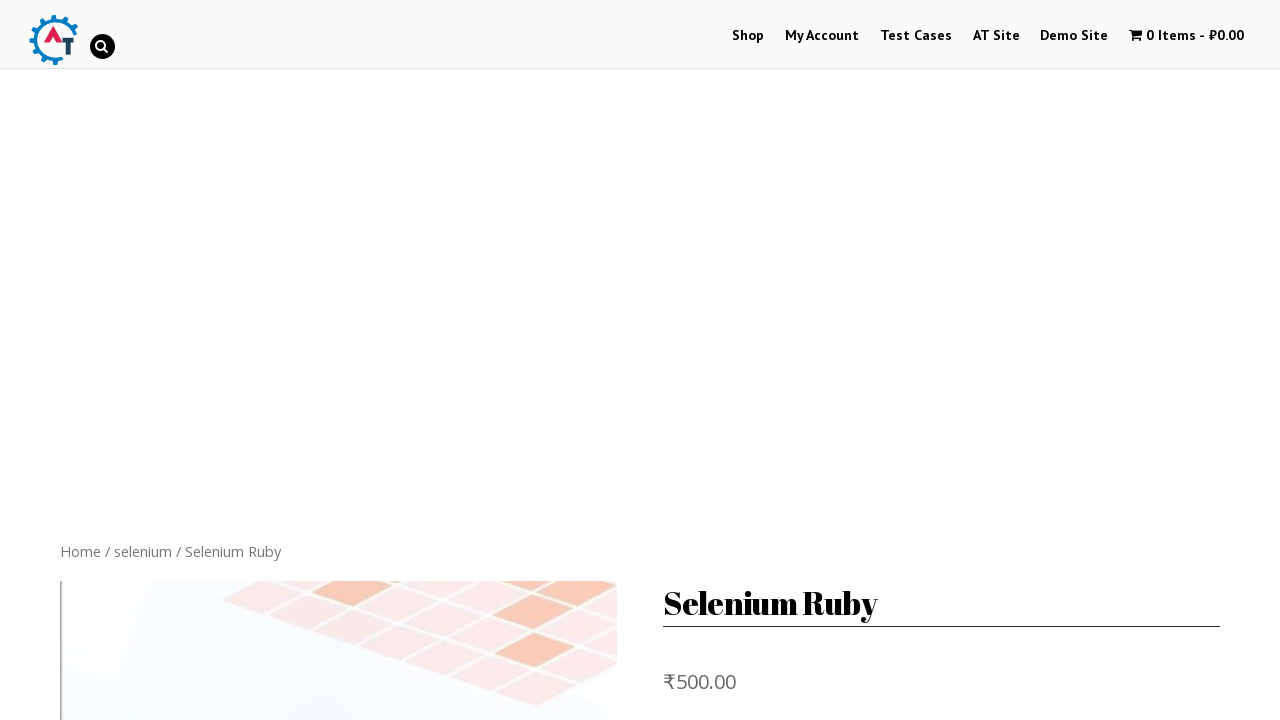

Clicked on Reviews tab at (309, 360) on .reviews_tab > a
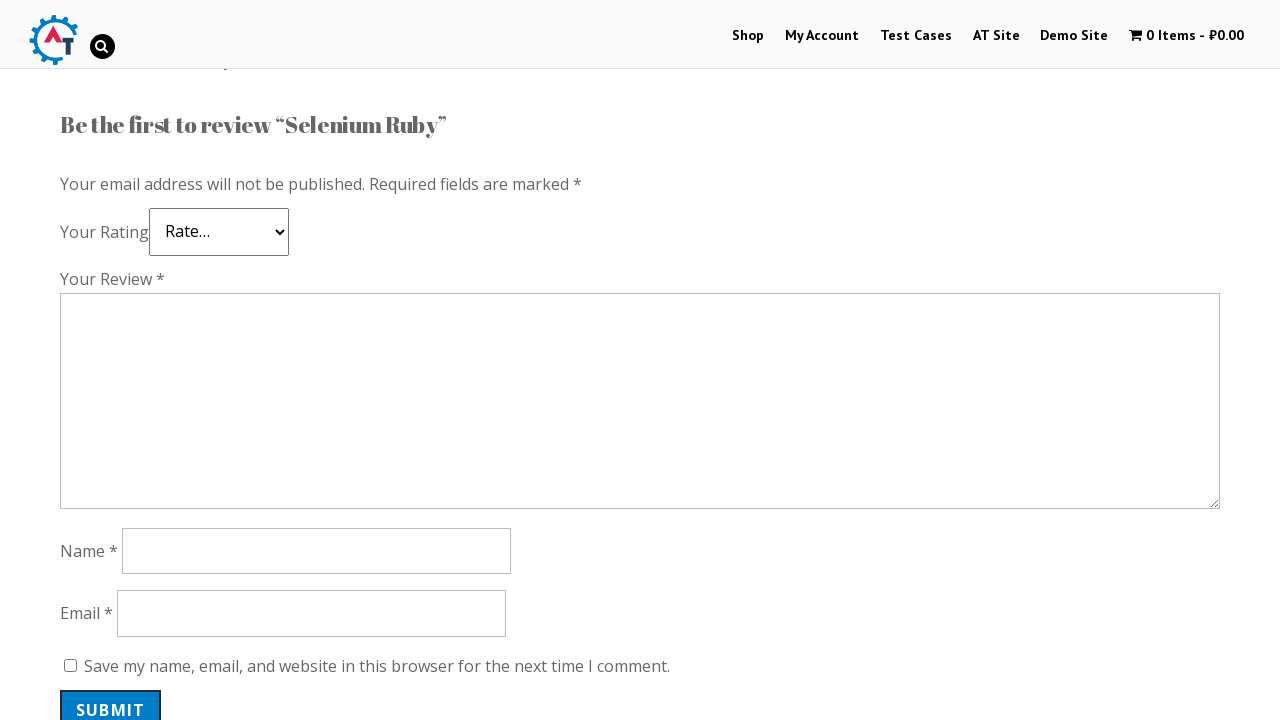

Scrolled down 700px to see review form
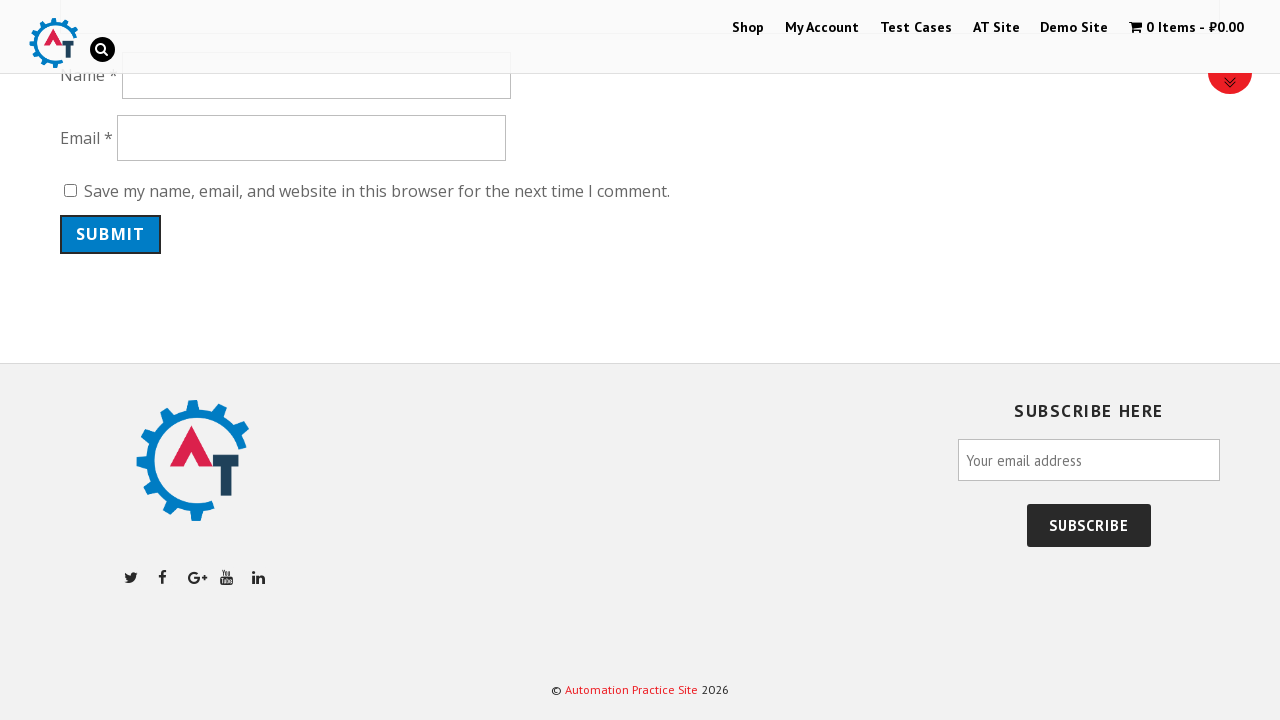

Selected 5-star rating at (132, 361) on .stars > span > .star-5
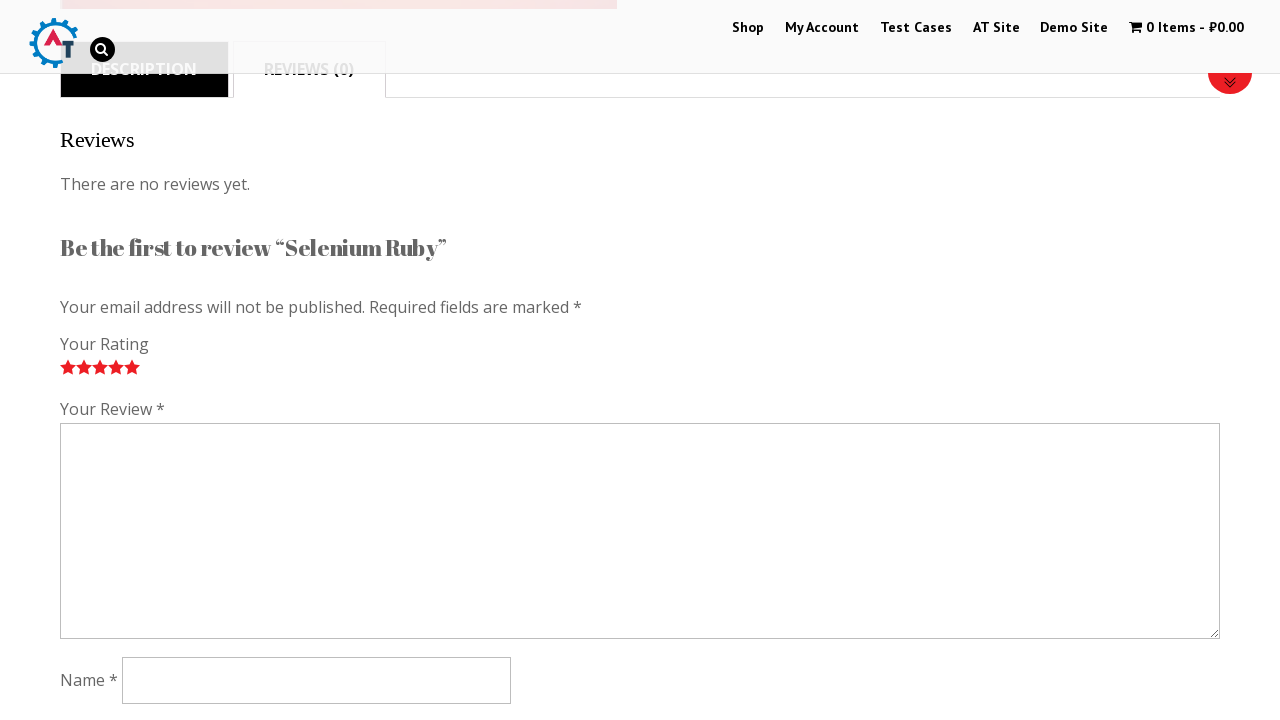

Filled in review comment: 'Great book for learning automation testing!' on #comment
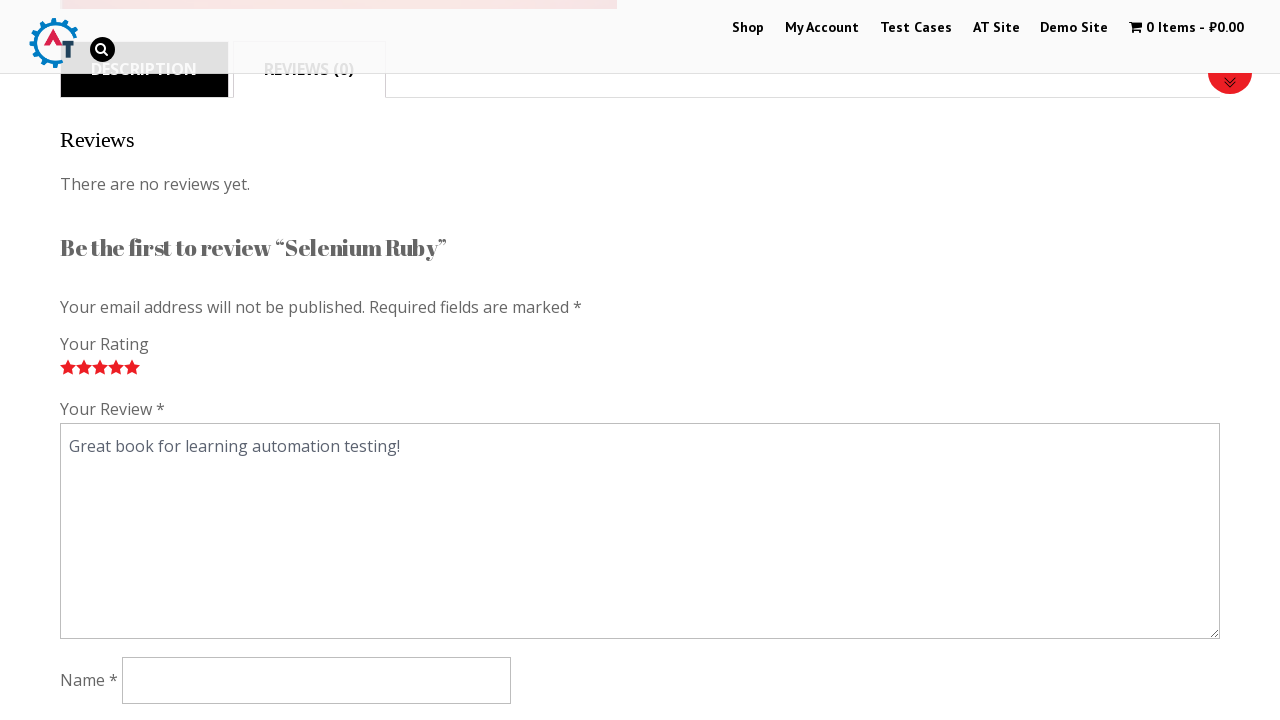

Filled in reviewer name: 'JohnTester' on #author
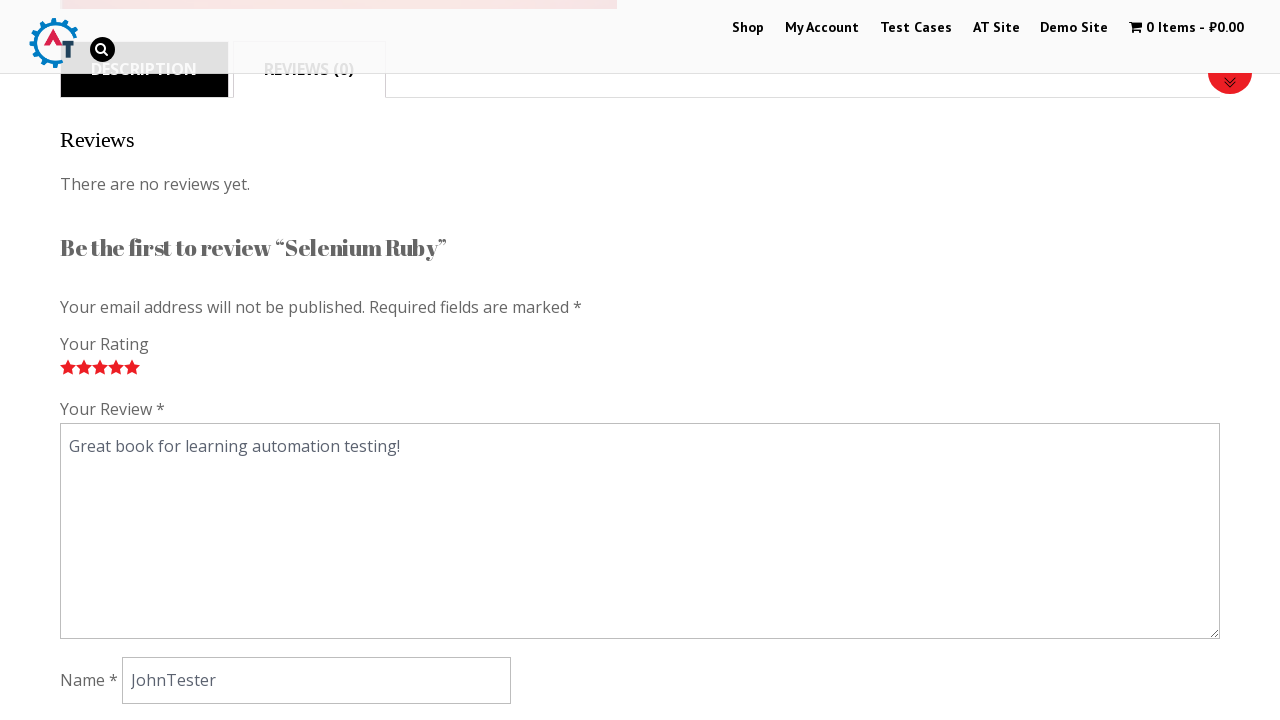

Filled in reviewer email: 'johntester2024@example.com' on #email
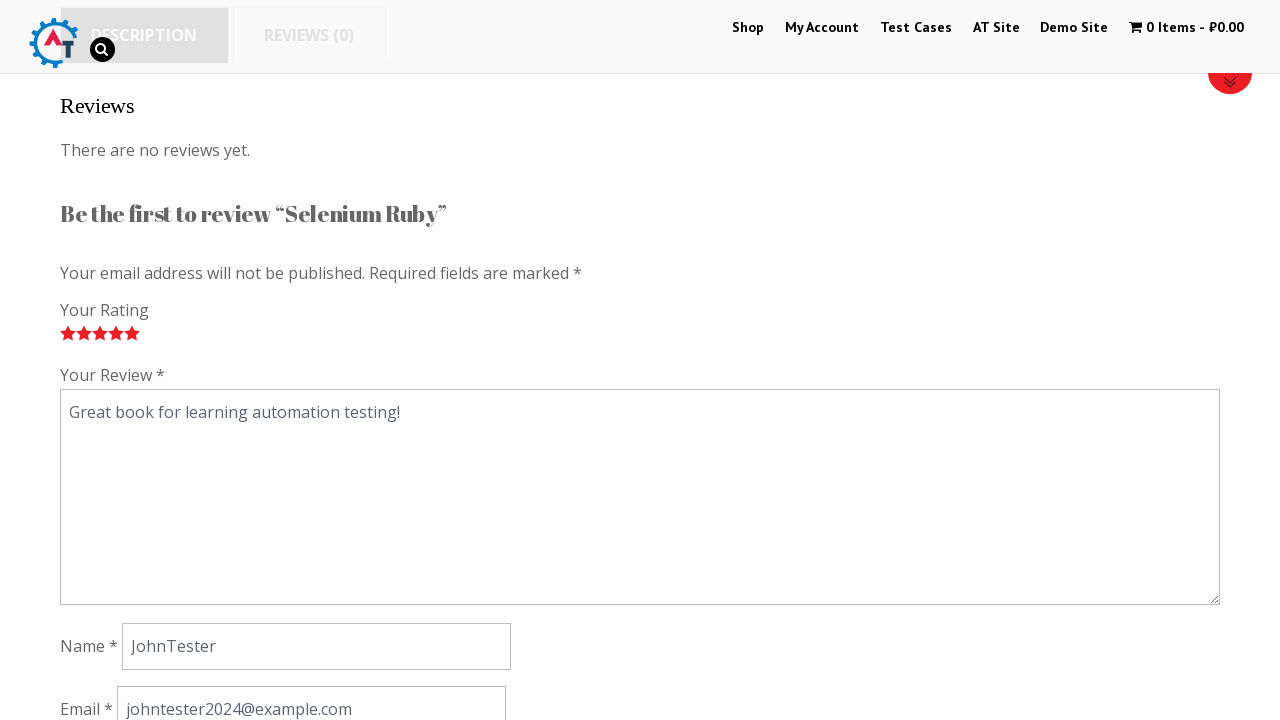

Submitted the product review at (111, 360) on [name='submit']
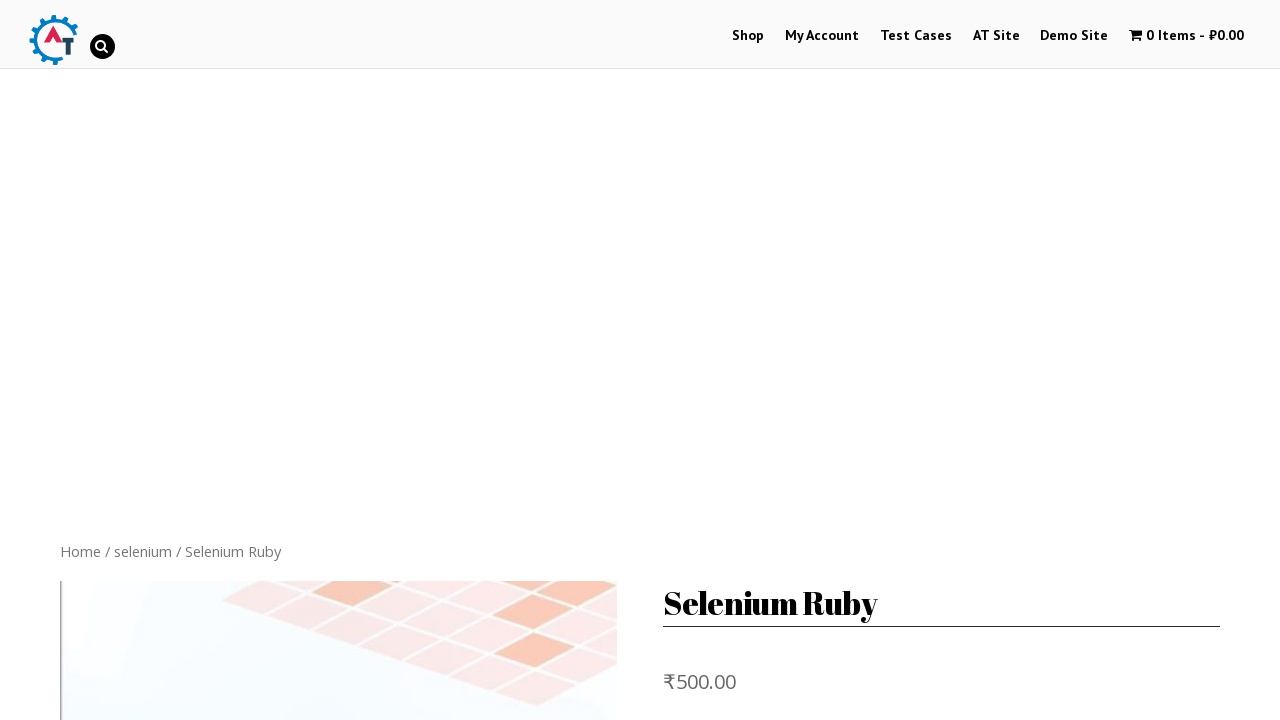

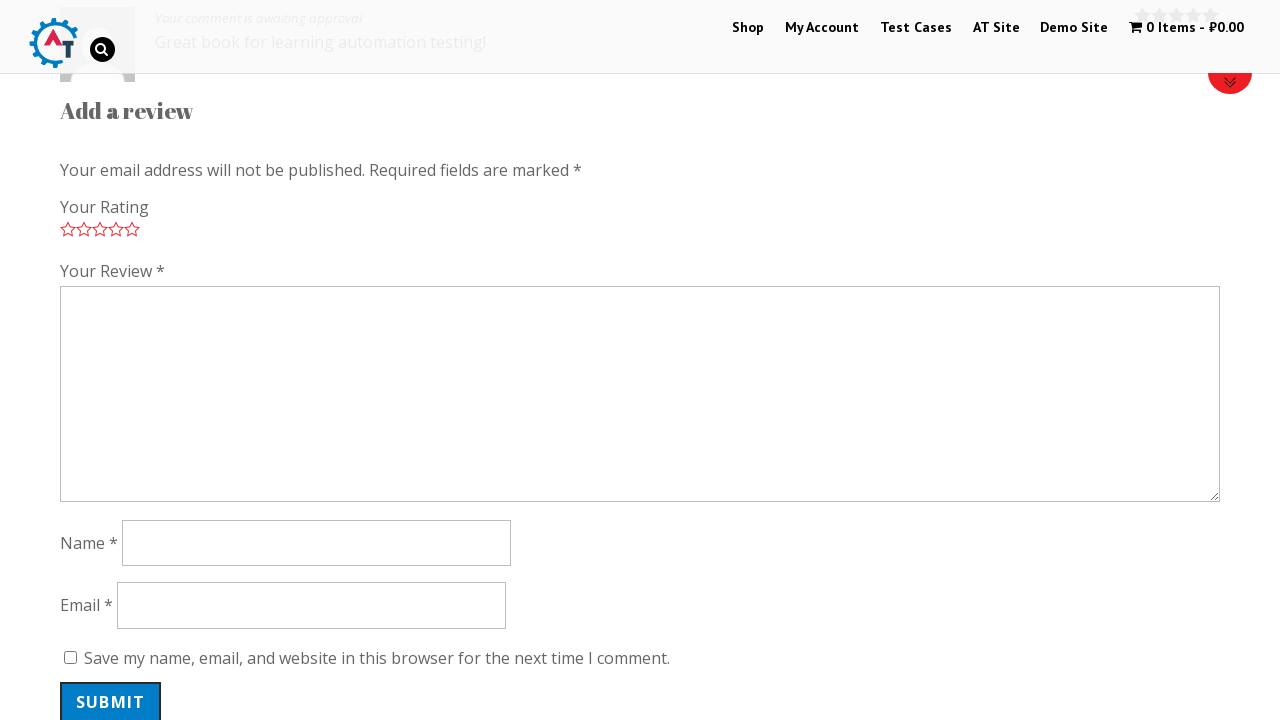